Tests the Python.org search functionality by entering "pycon" as a search query and submitting the form using the Enter key

Starting URL: https://www.python.org

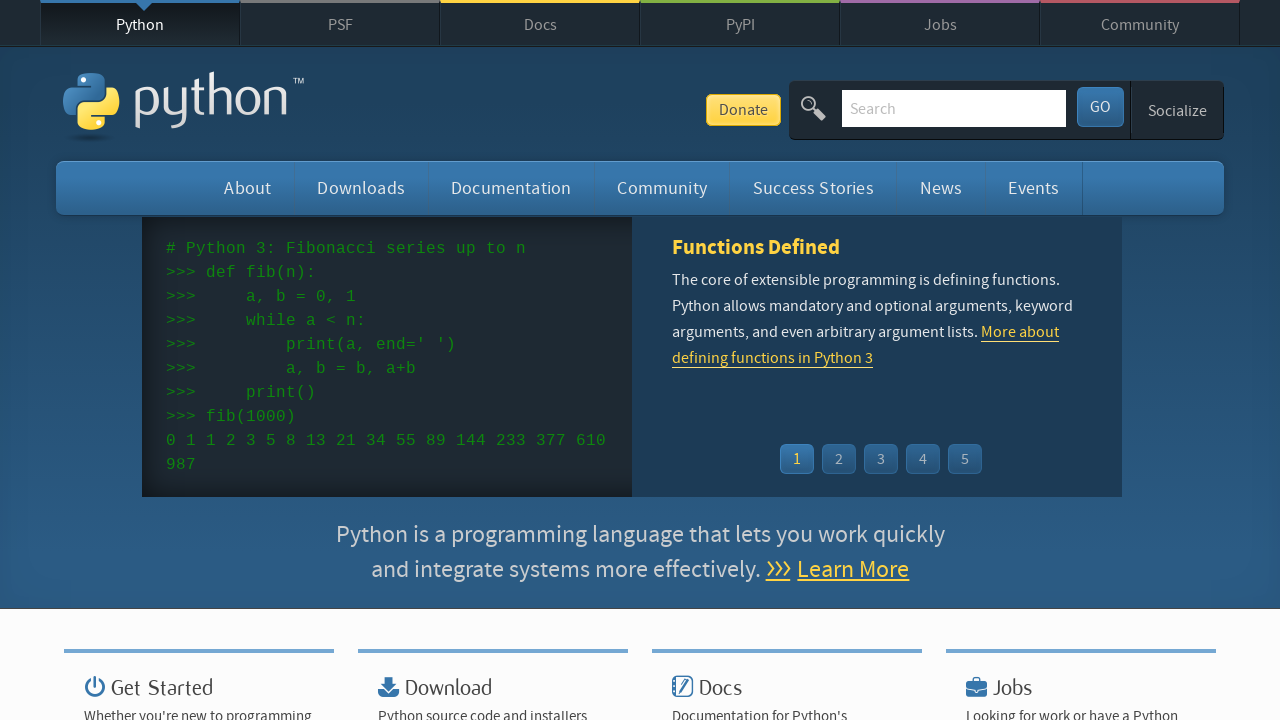

Verified 'Python' is present in page title
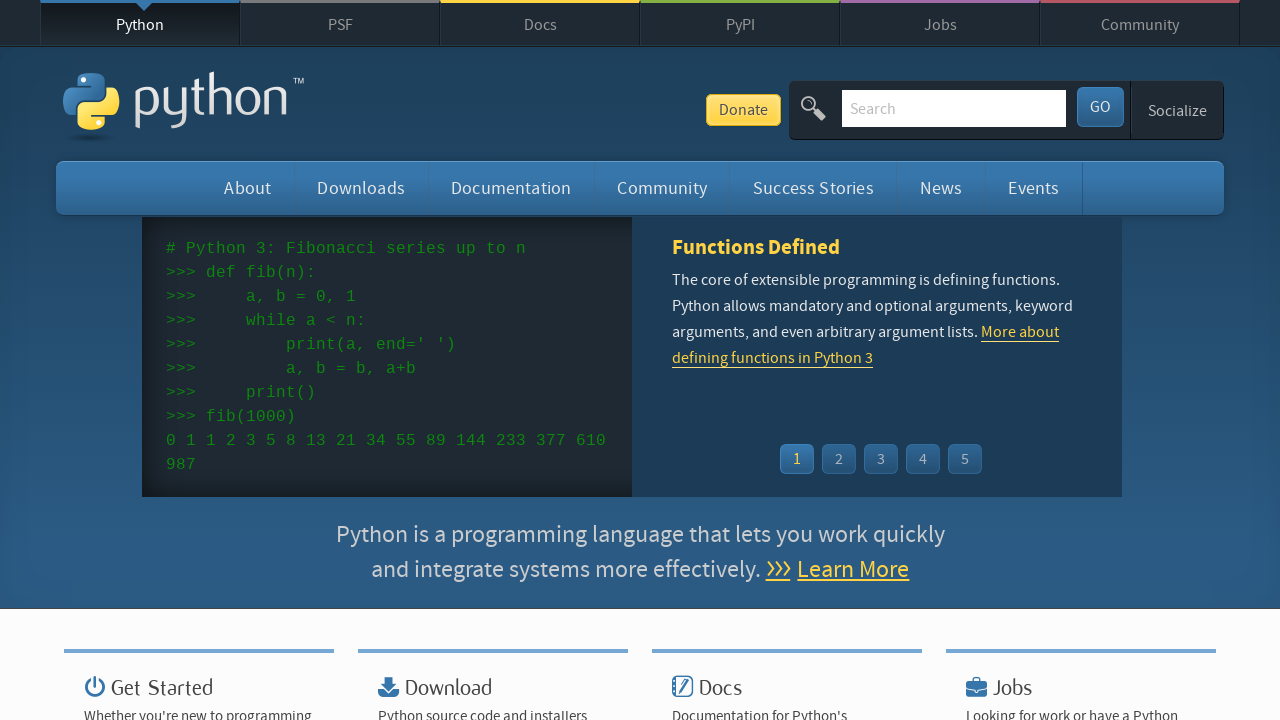

Entered 'pycon' in search field on input[name='q']
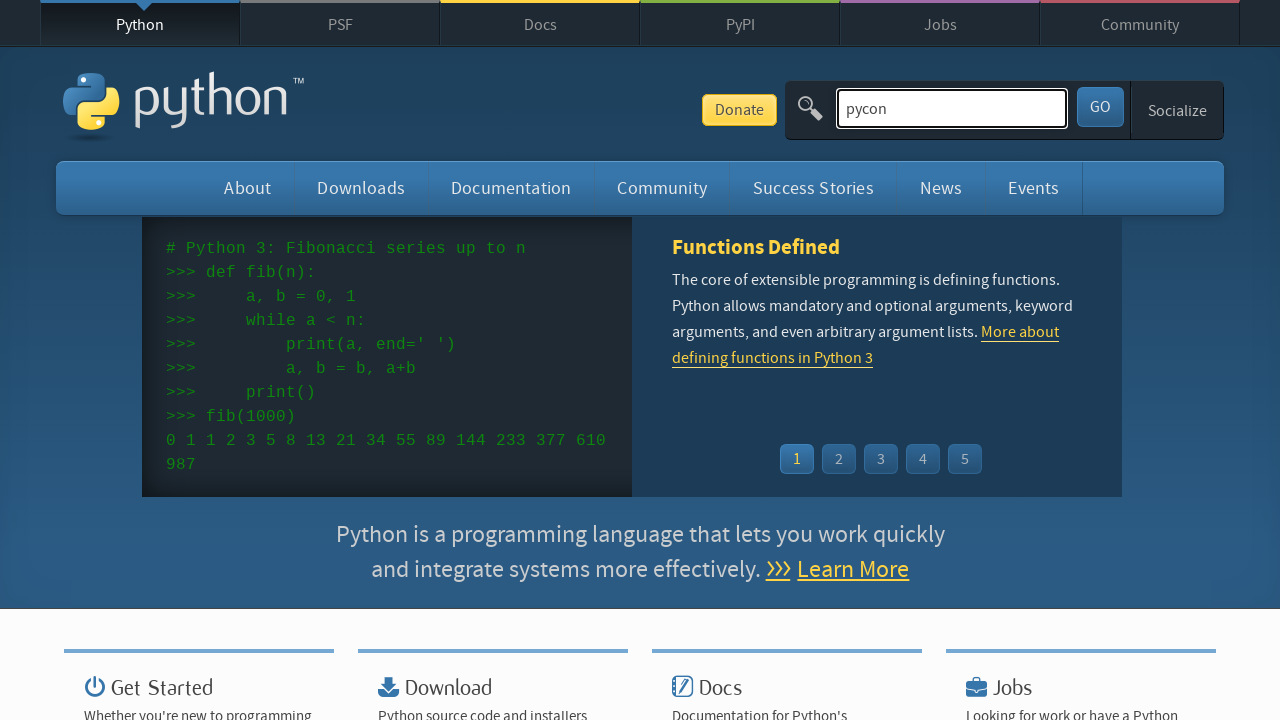

Submitted search form by pressing Enter key on input[name='q']
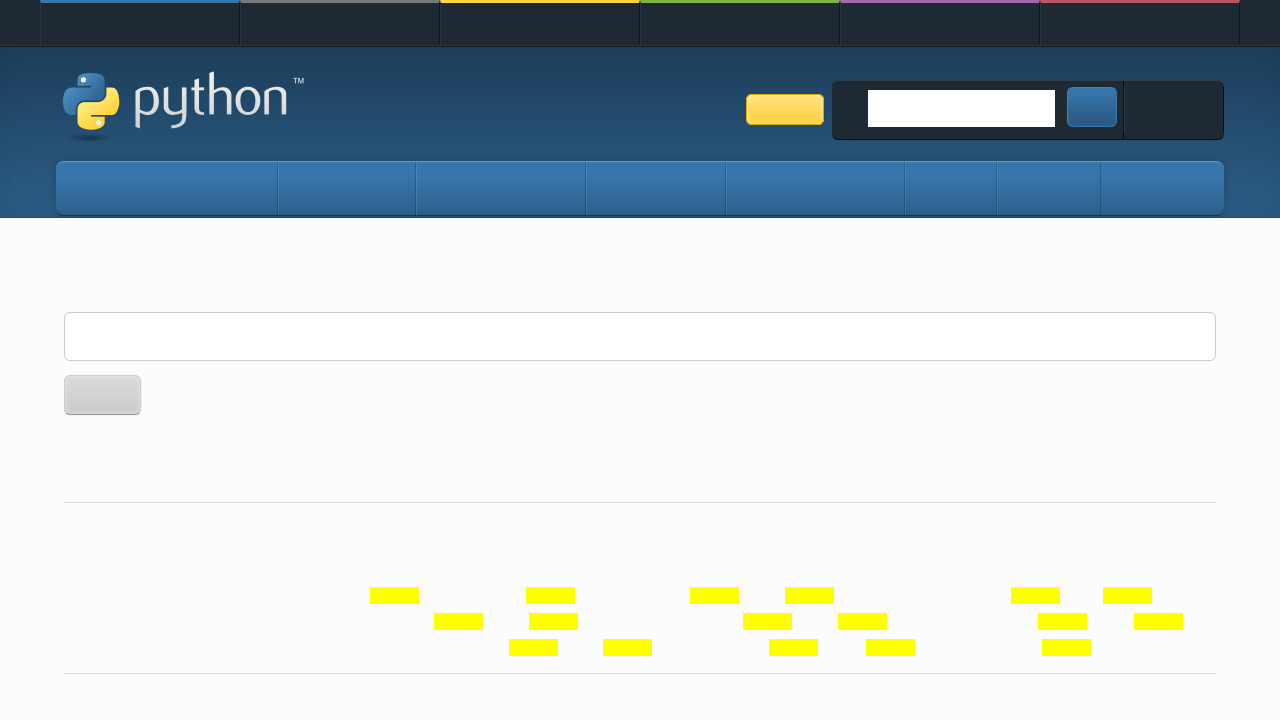

Waited for search results to load (networkidle state reached)
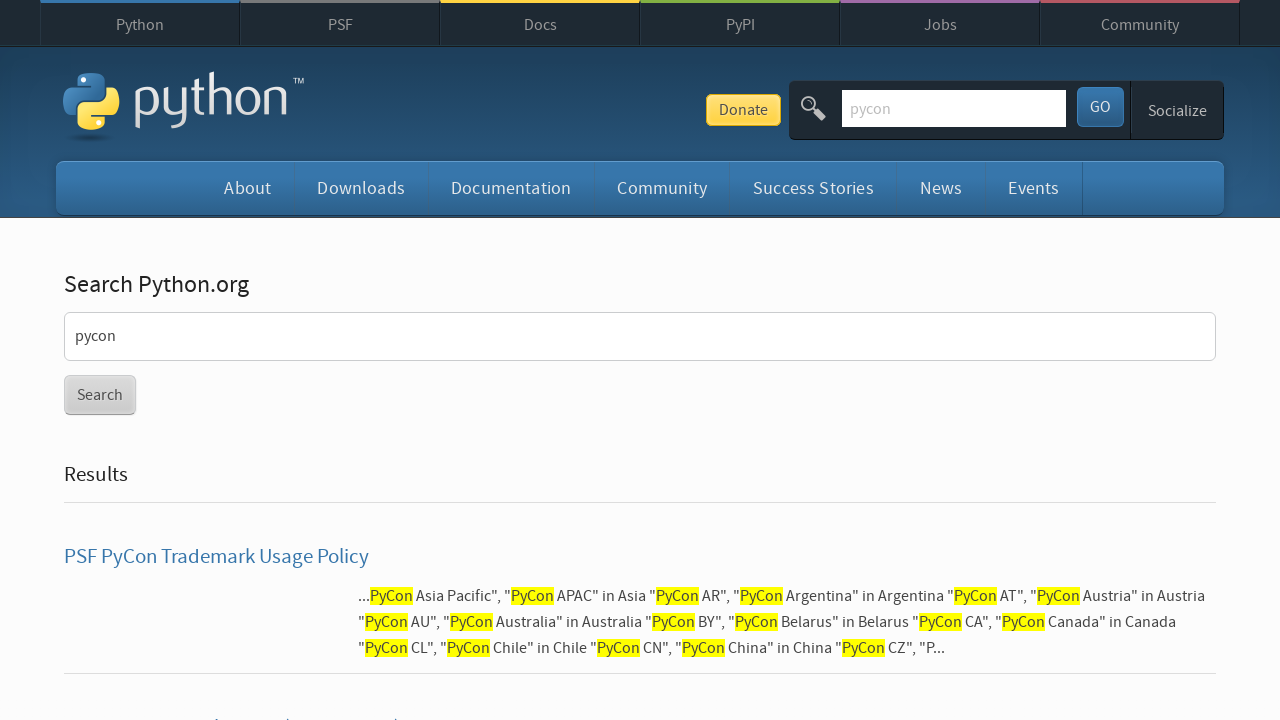

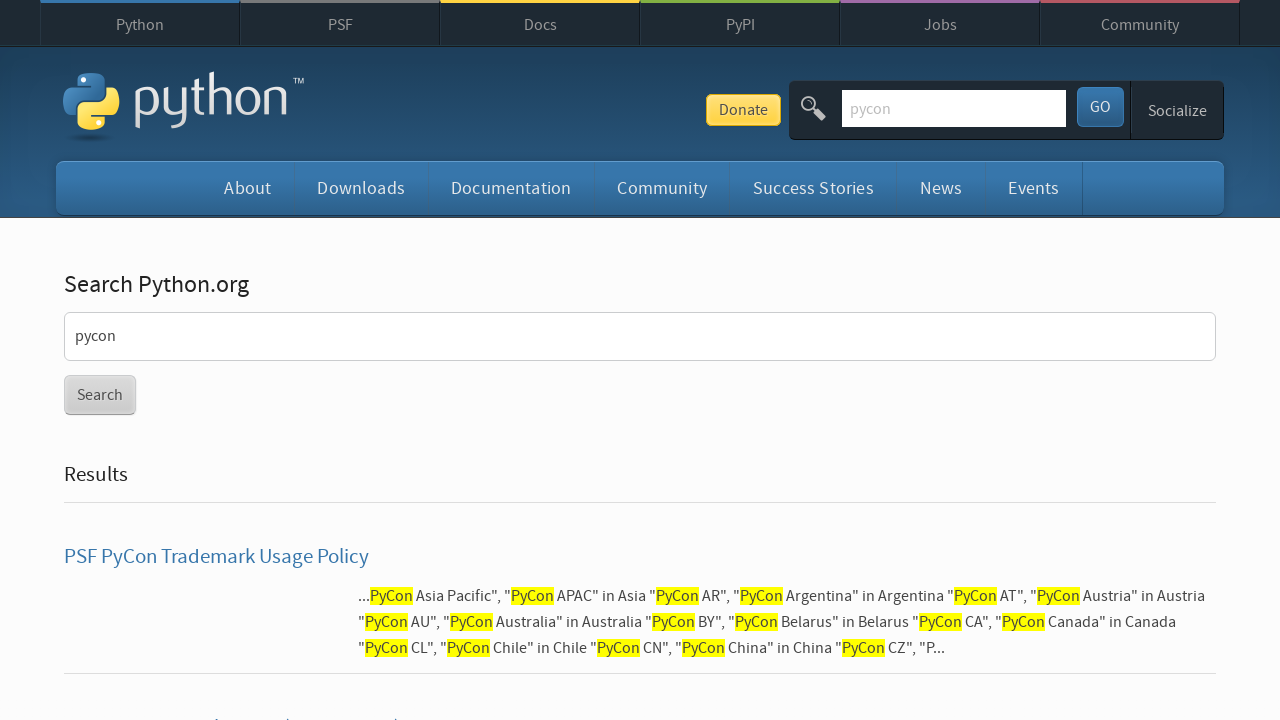